Tests working with multiple browser windows using a more robust approach - stores the original page reference, clicks a link to open a new window, then switches between windows and verifies correct focus by checking page titles.

Starting URL: http://the-internet.herokuapp.com/windows

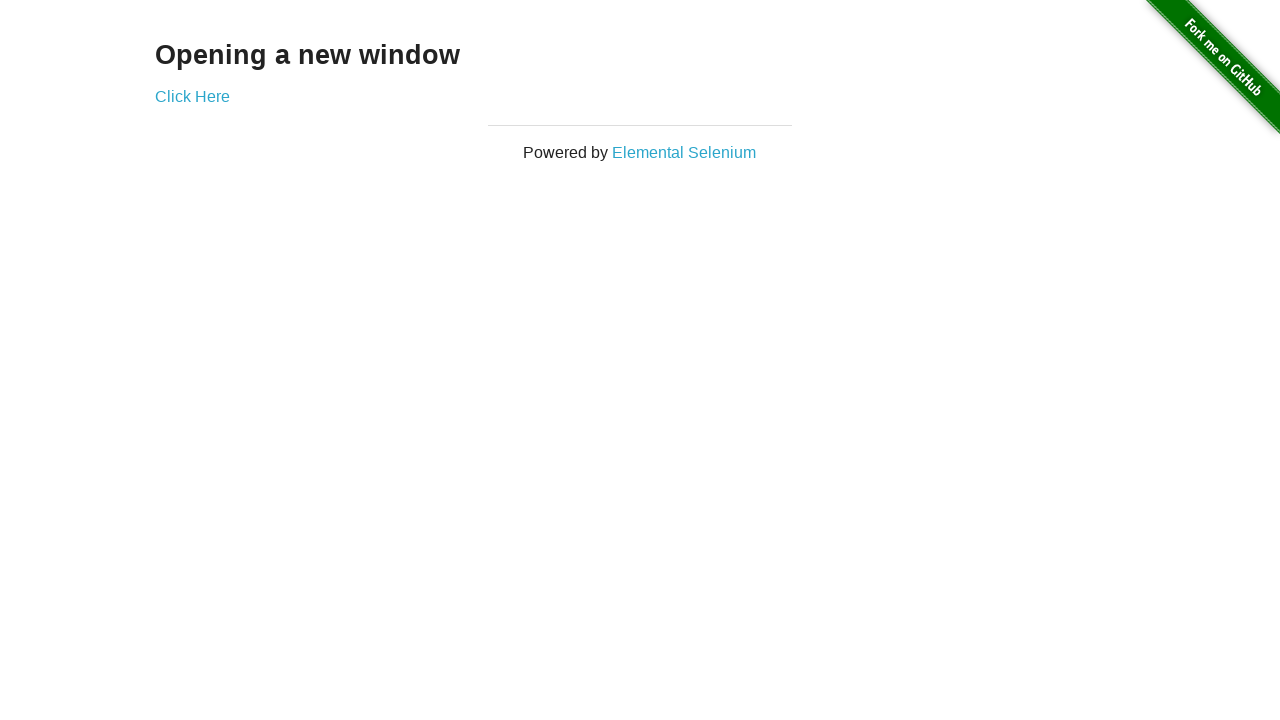

Stored reference to first window/page
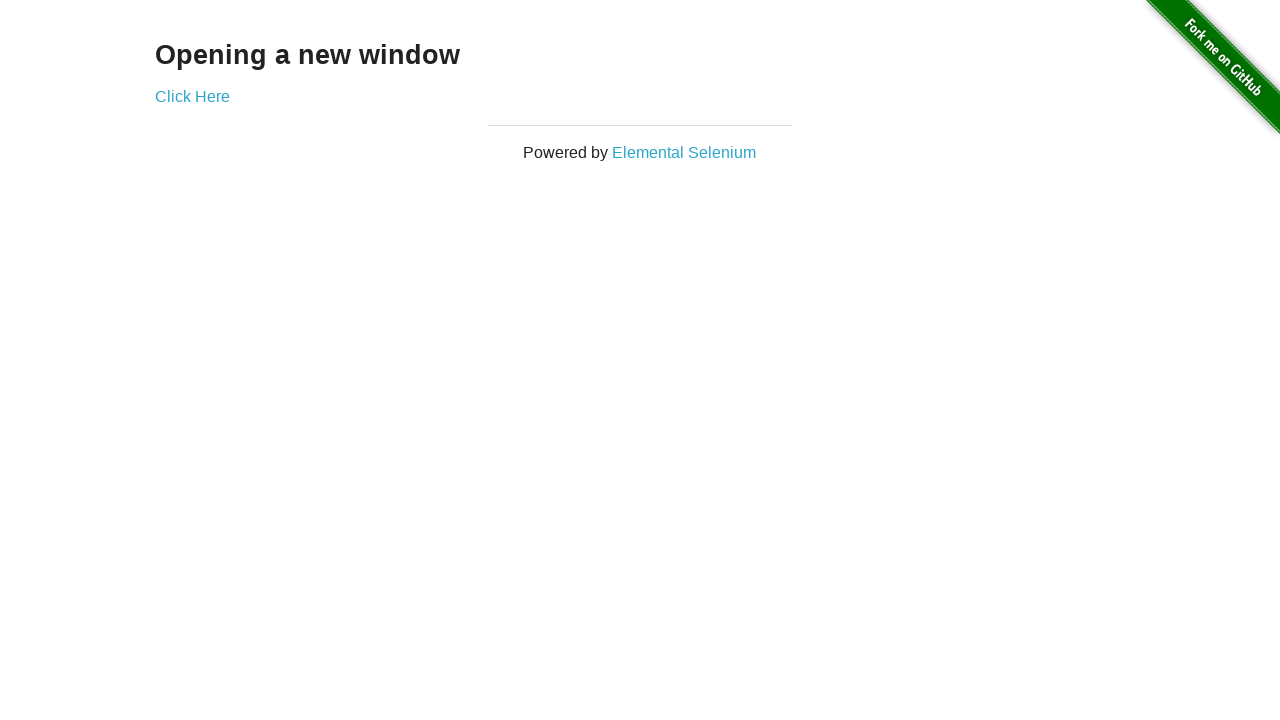

Clicked link that opens a new window at (192, 96) on .example a
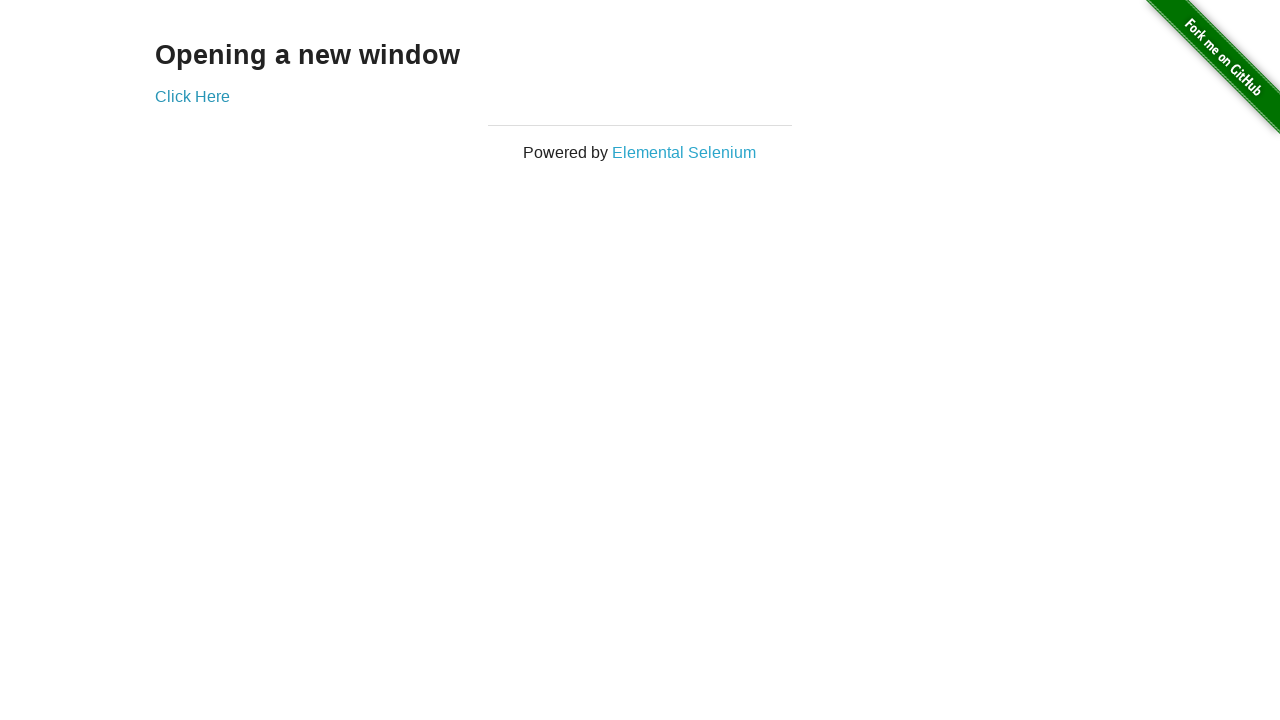

Captured new window reference
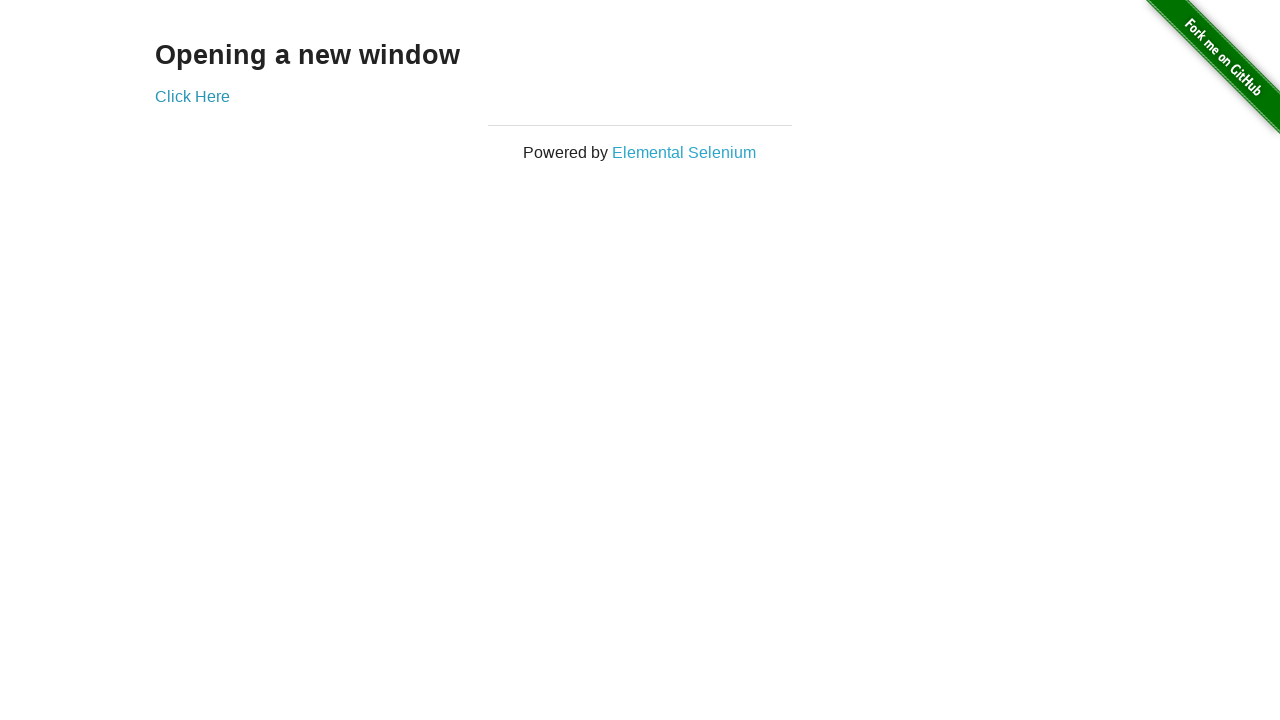

New window finished loading
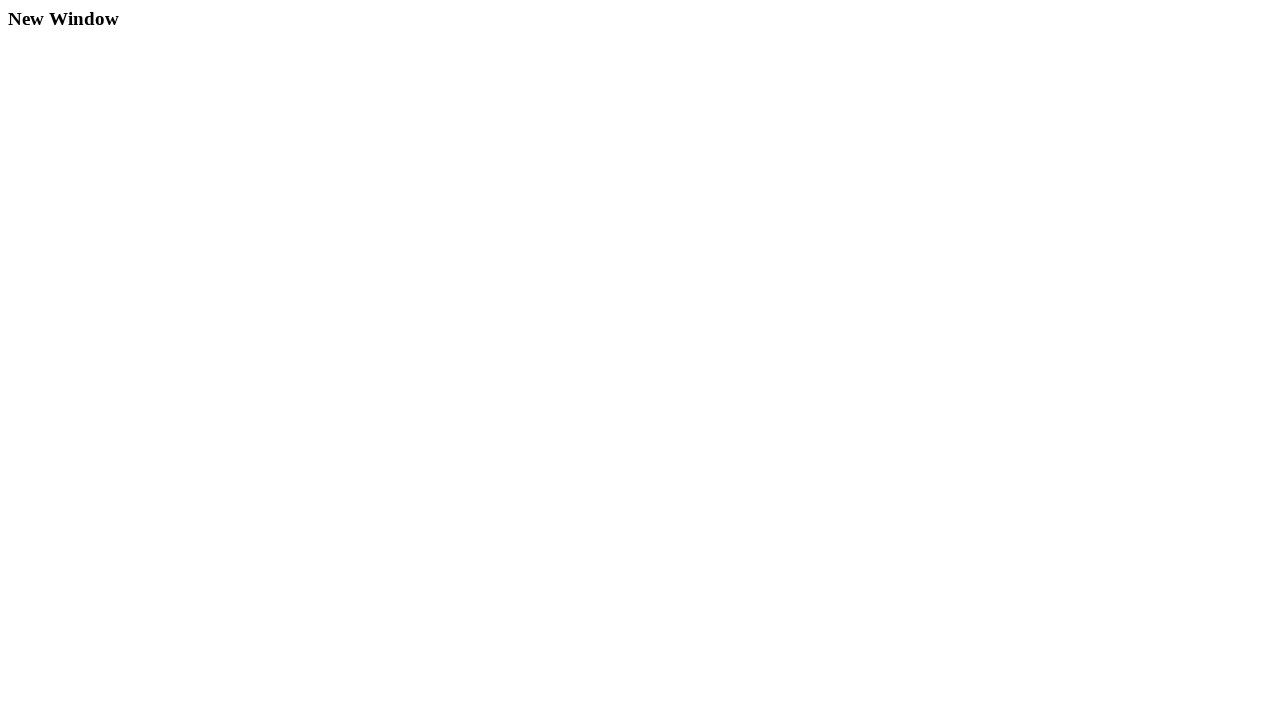

Verified original window title is not 'New Window'
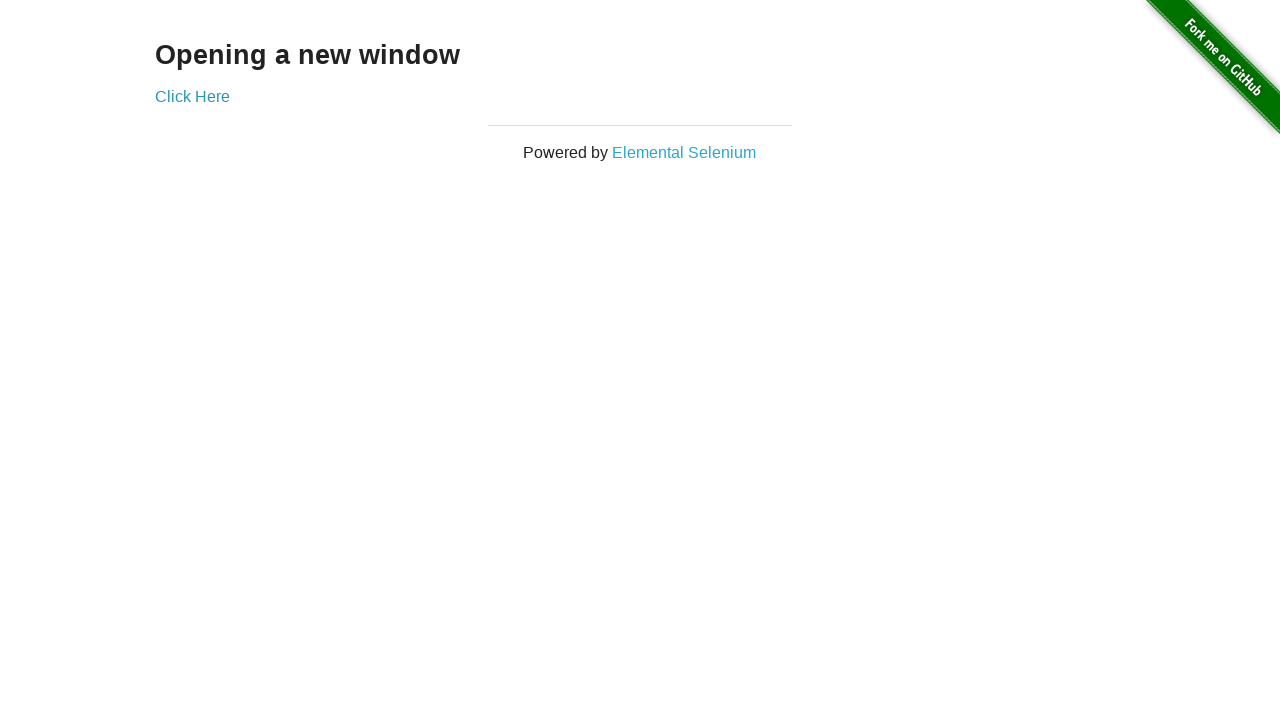

Verified new window title is 'New Window'
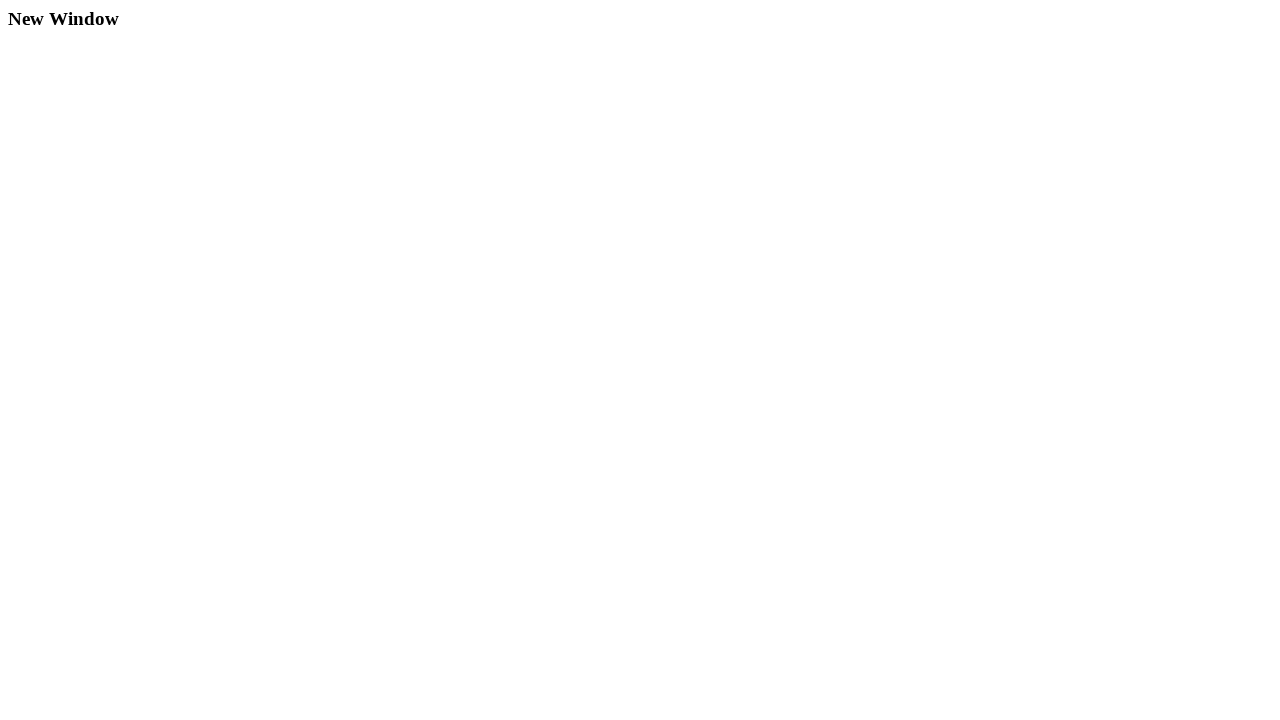

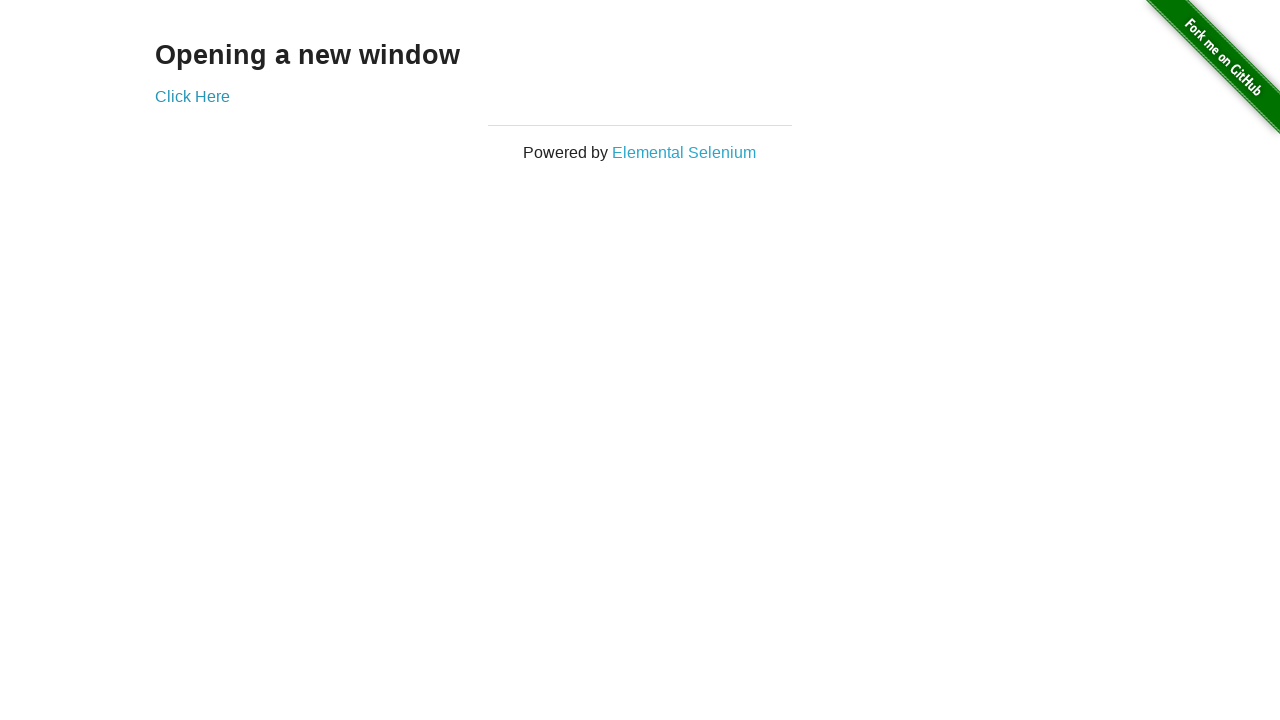